Tests VWO login form error handling by submitting invalid credentials and verifying the error message displayed

Starting URL: https://app.vwo.com

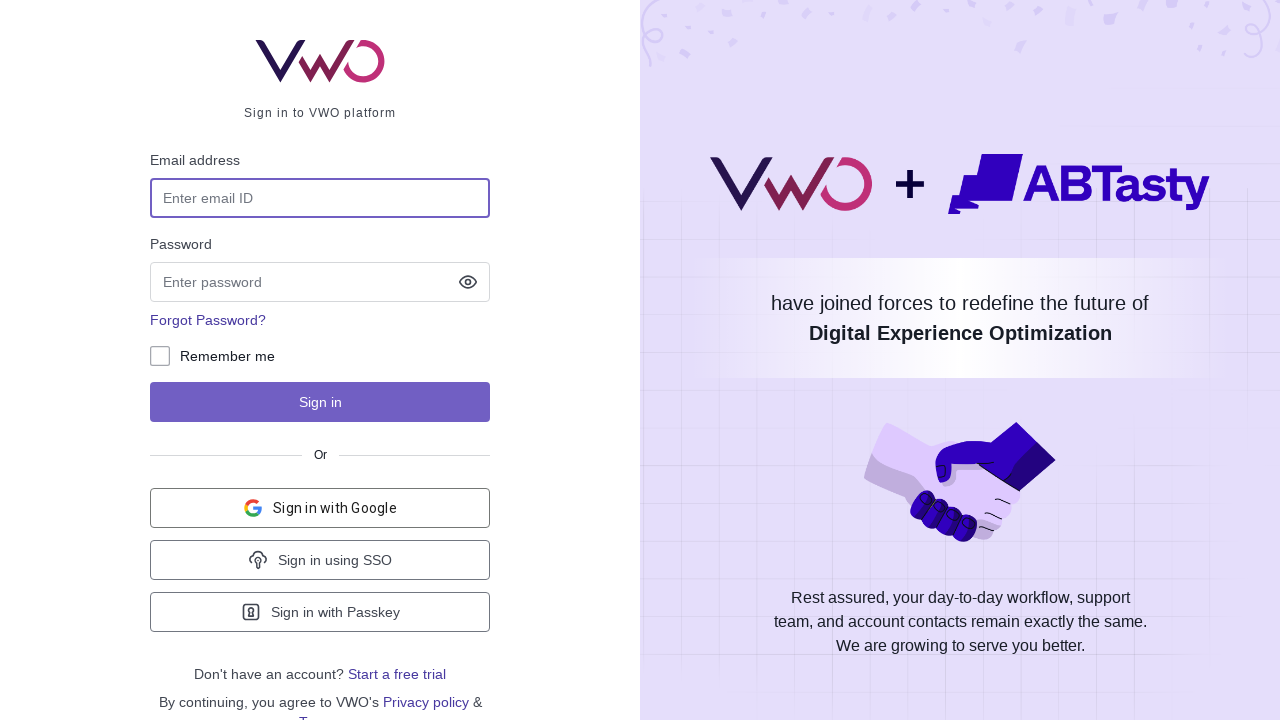

Filled email field with 'admin@admin.com' on #login-username
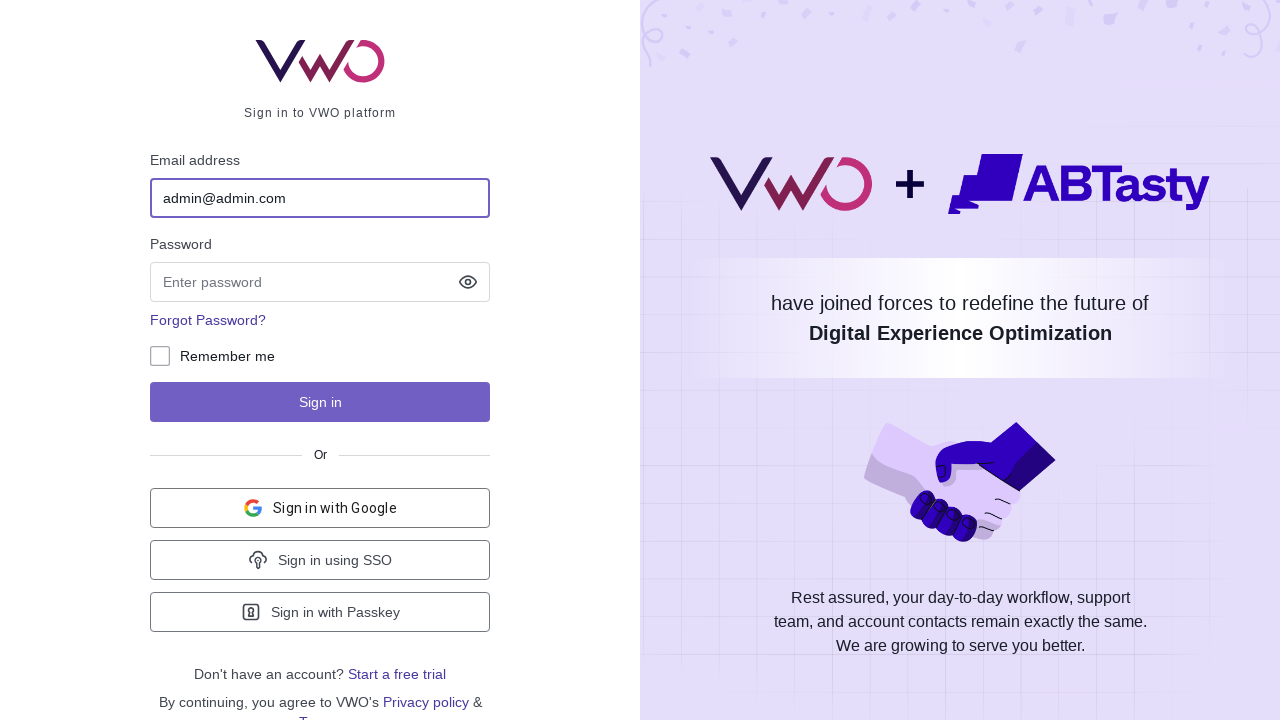

Filled password field with 'admin' on input[name='password']
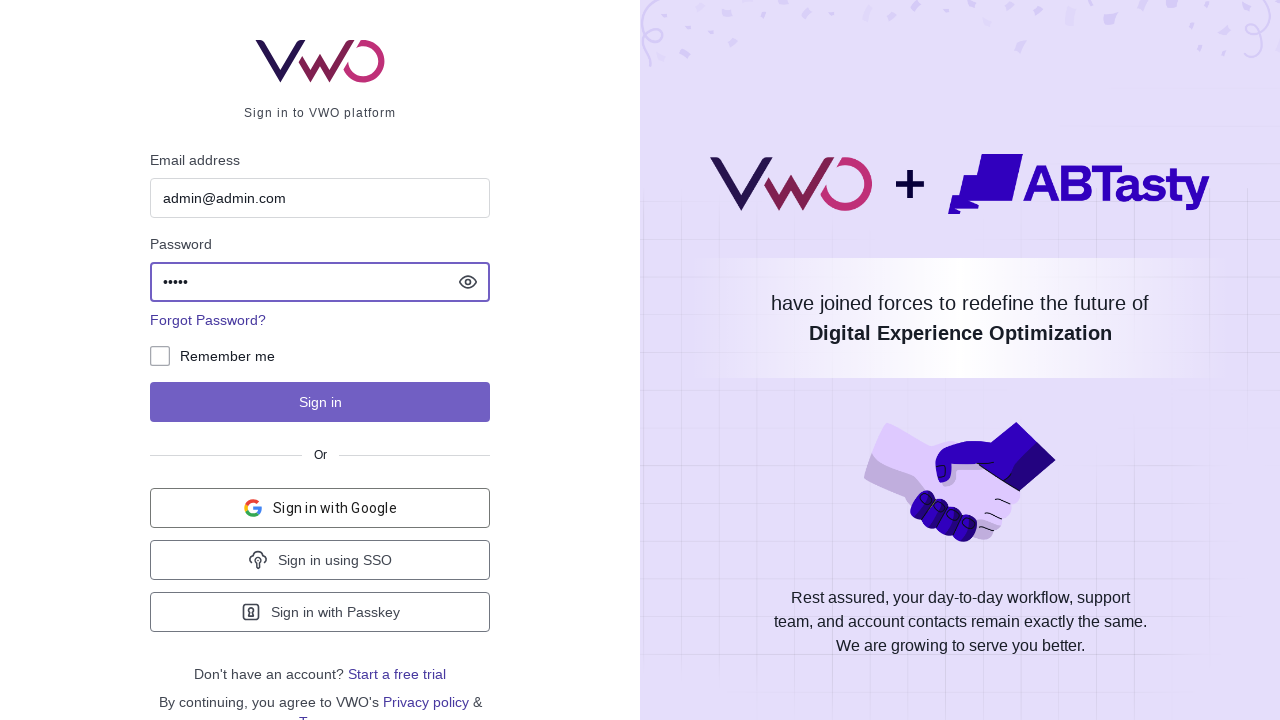

Clicked login submit button at (320, 402) on #js-login-btn
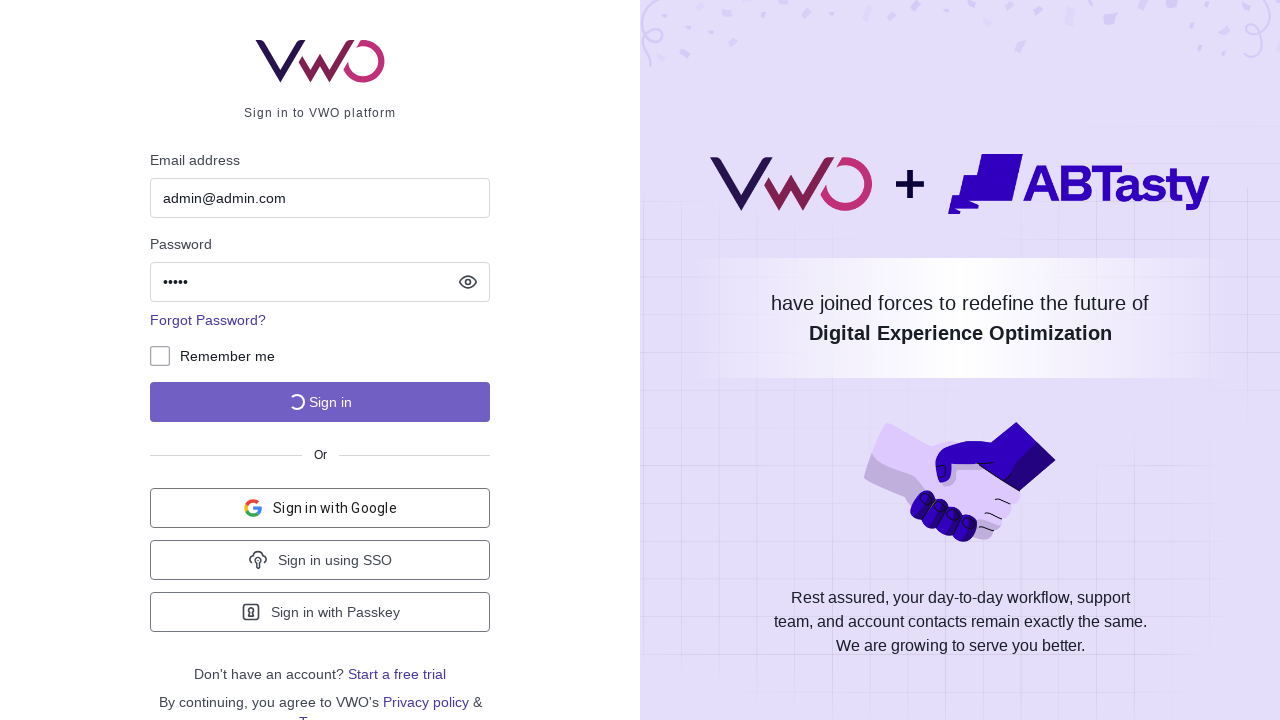

Error message notification appeared
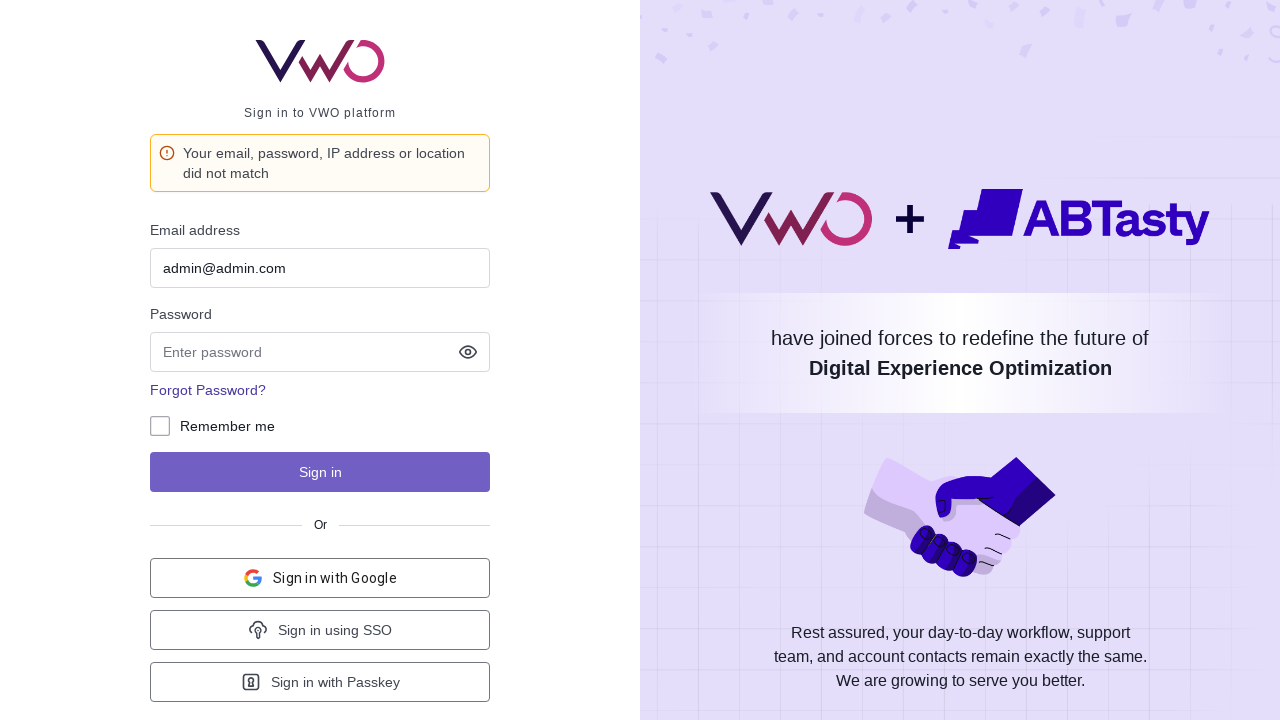

Verified error message: 'Your email, password, IP address or location did not match'
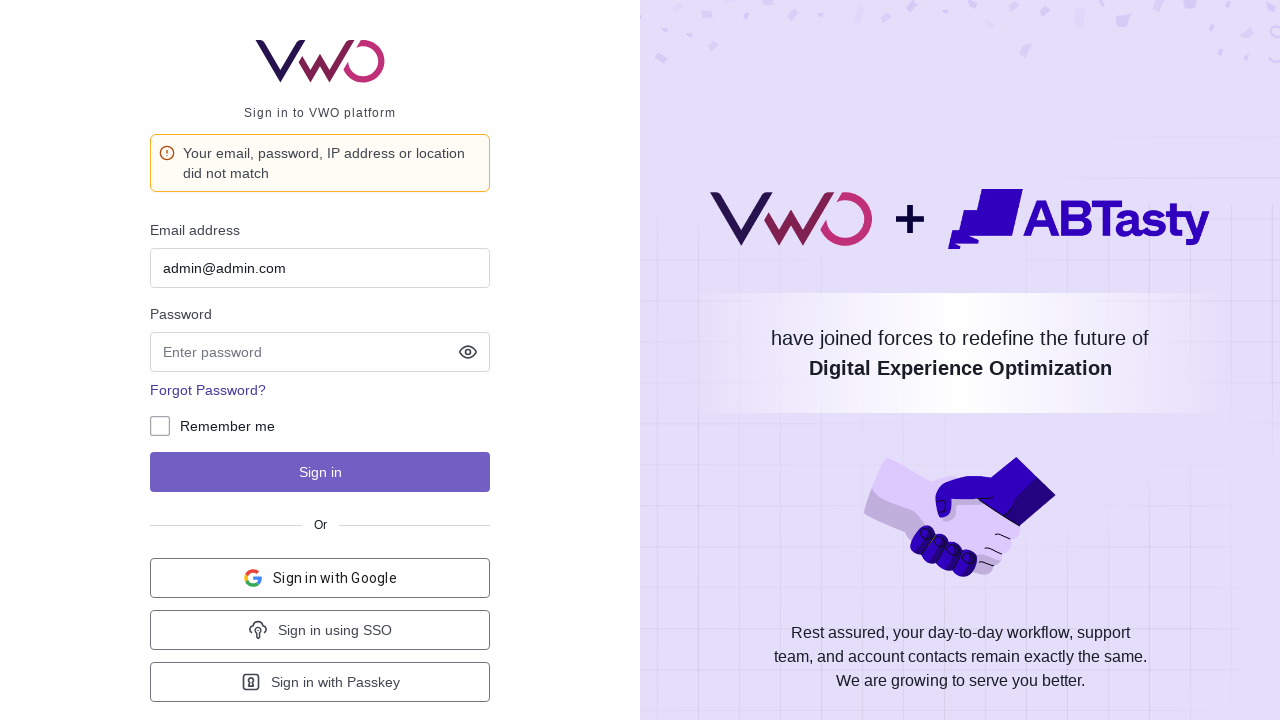

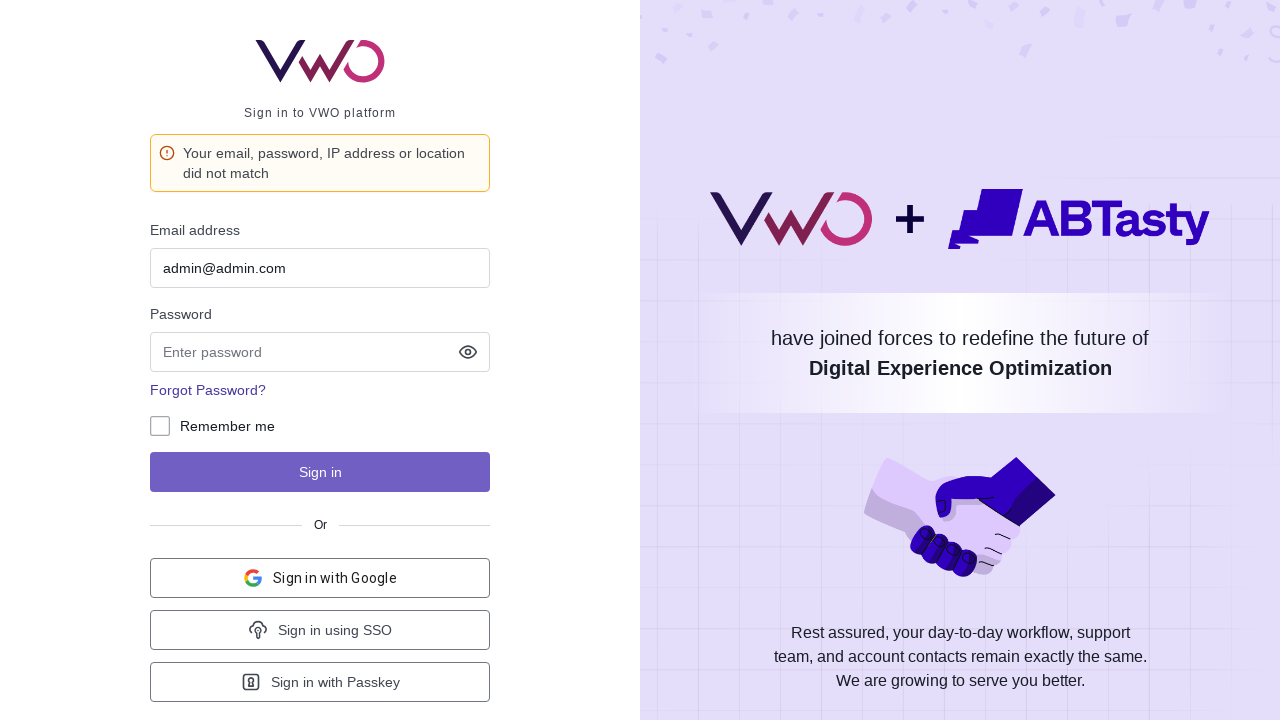